Navigates to a page and verifies the page title and URL are accessible

Starting URL: https://rahulshettyacademy.com/loginpagePractise/

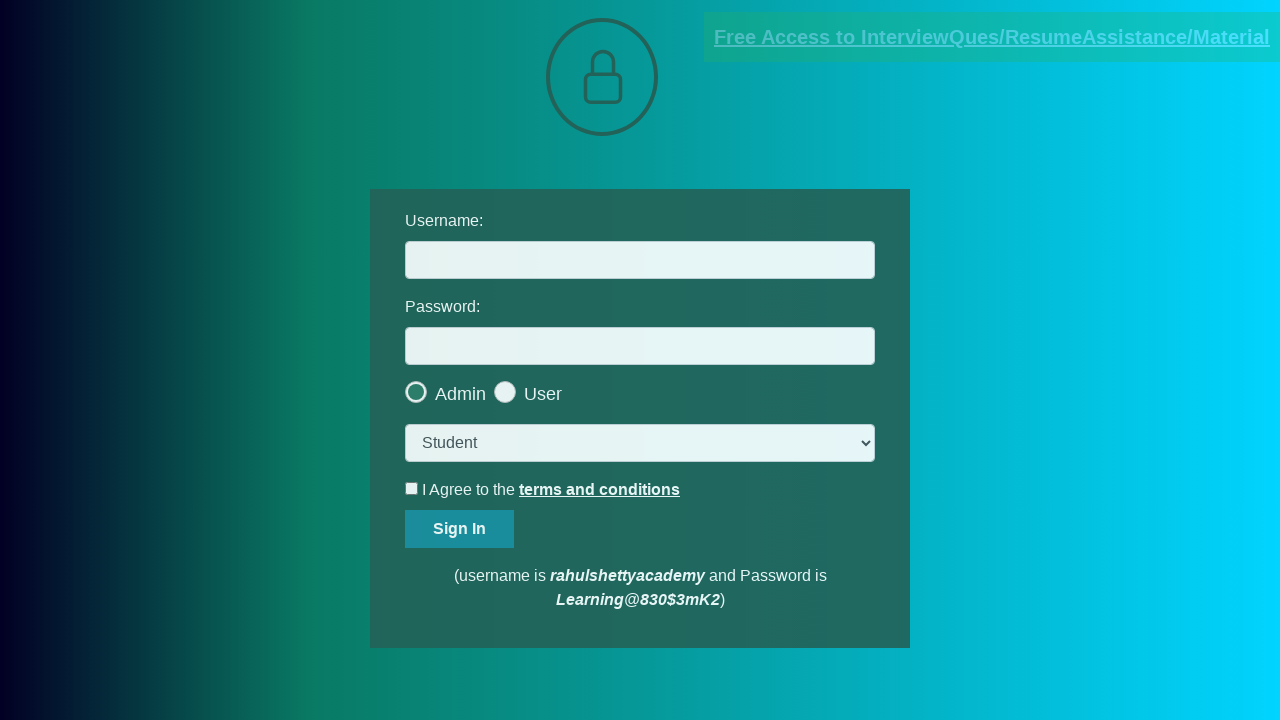

Page loaded with domcontentloaded state
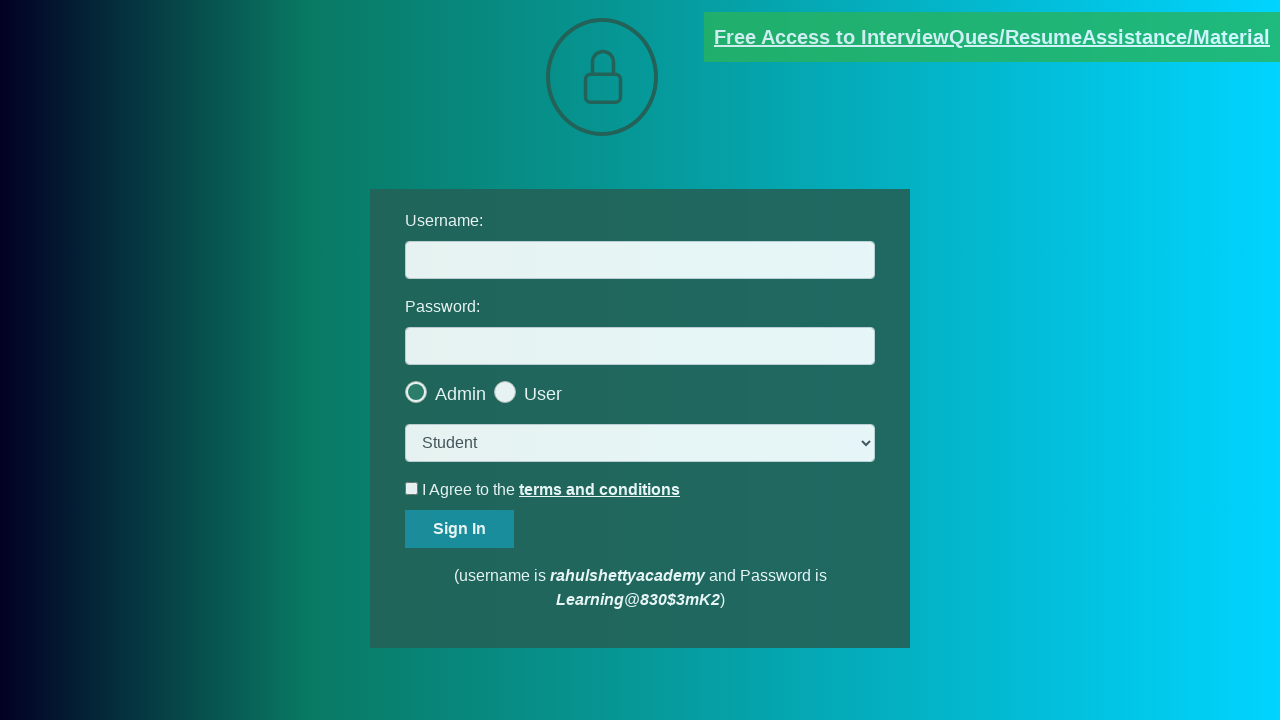

Retrieved page title: 'LoginPage Practise | Rahul Shetty Academy'
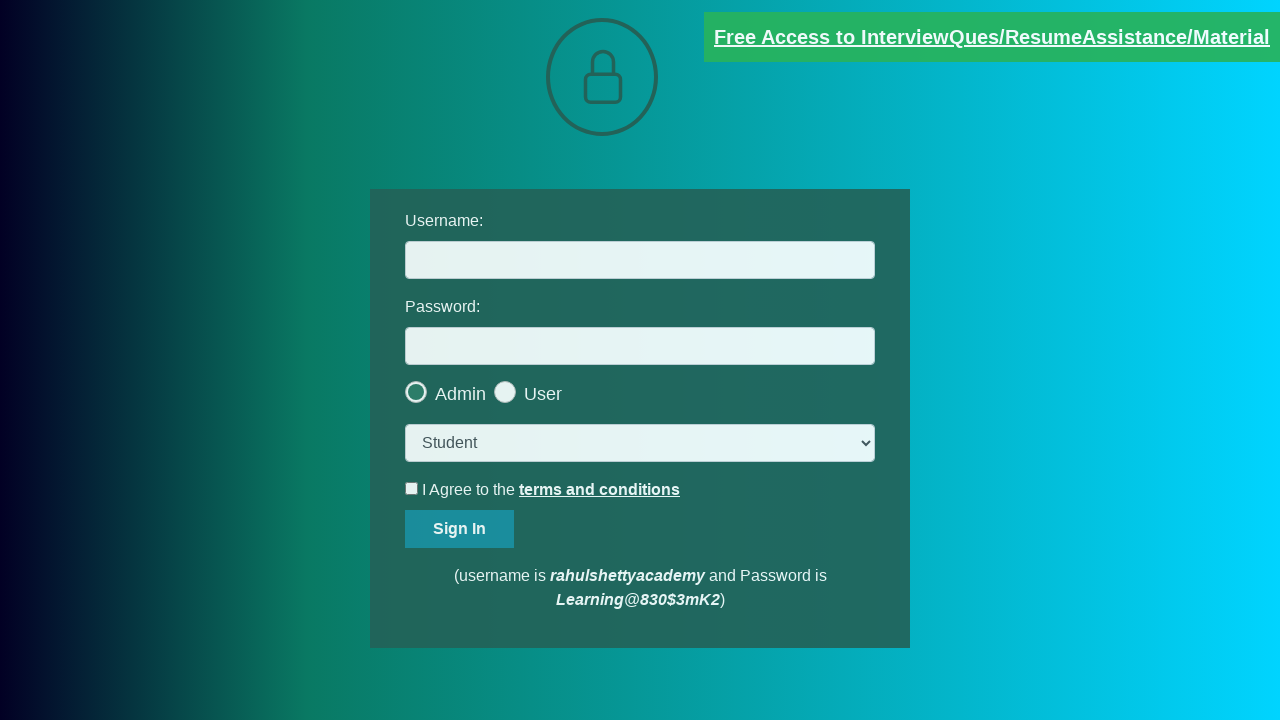

Verified page title is not None
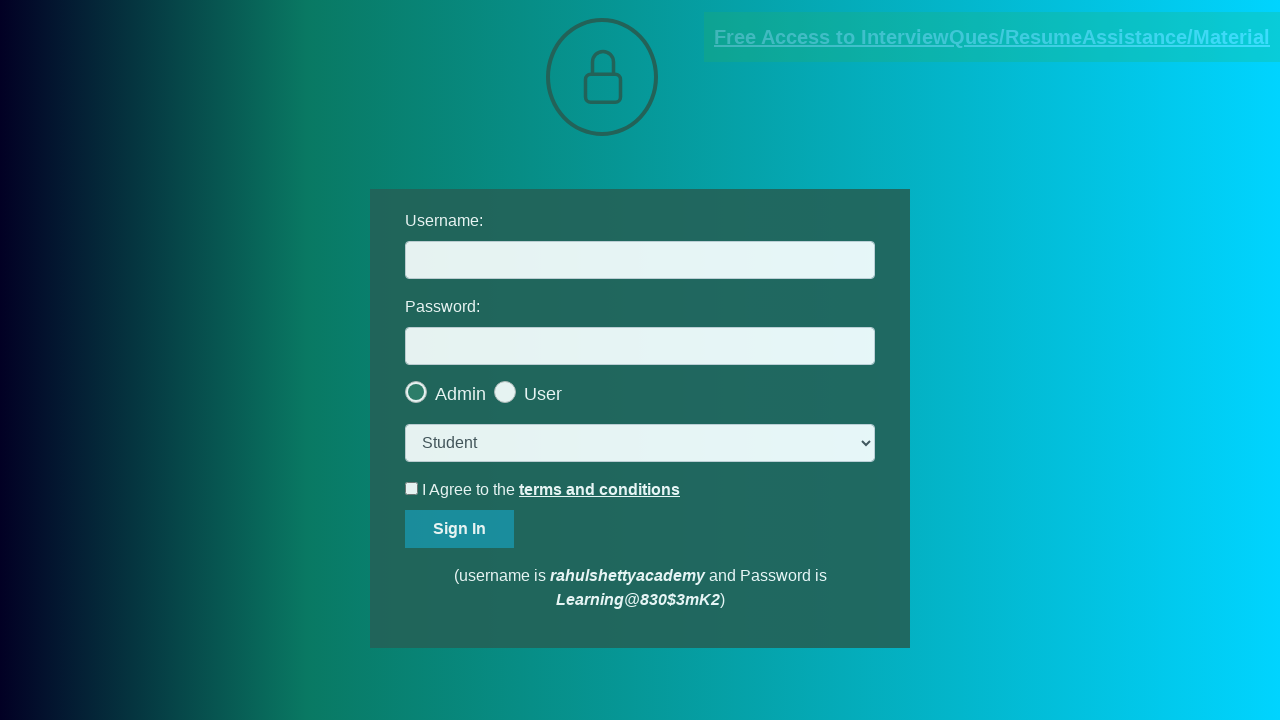

Retrieved current URL: 'https://rahulshettyacademy.com/loginpagePractise/'
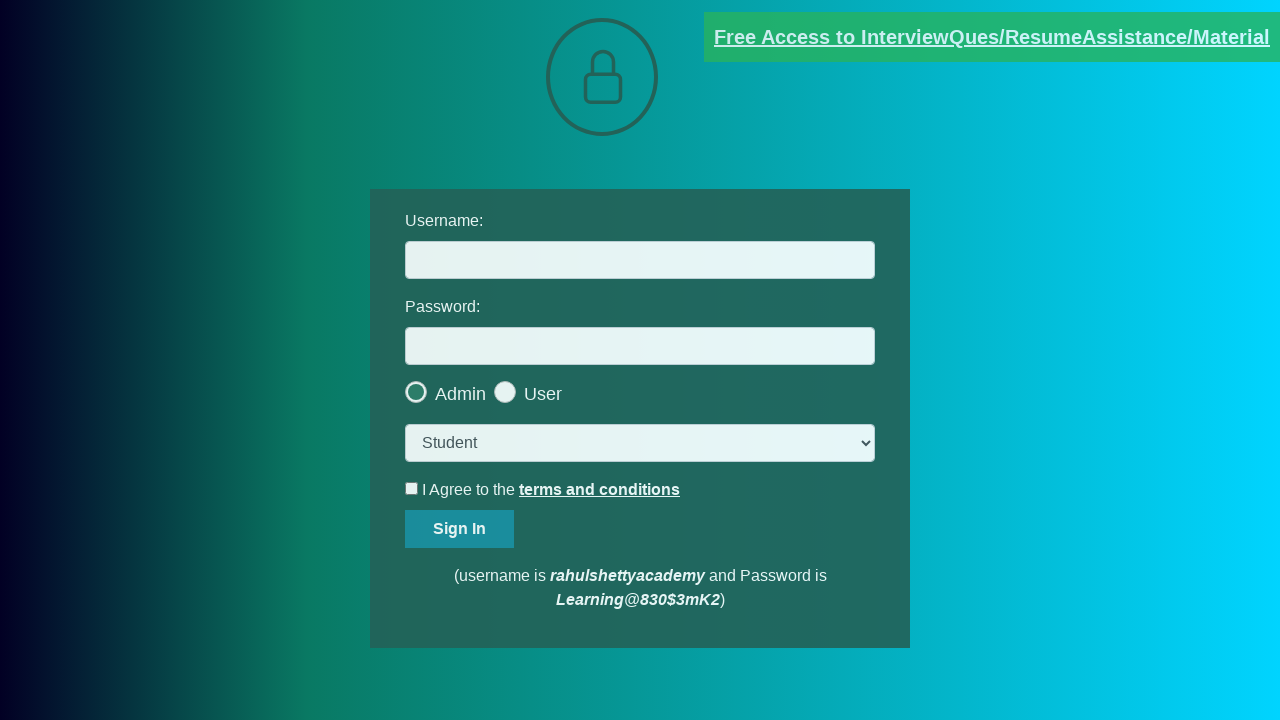

Verified URL contains 'rahulshettyacademy.com/loginpagePractise'
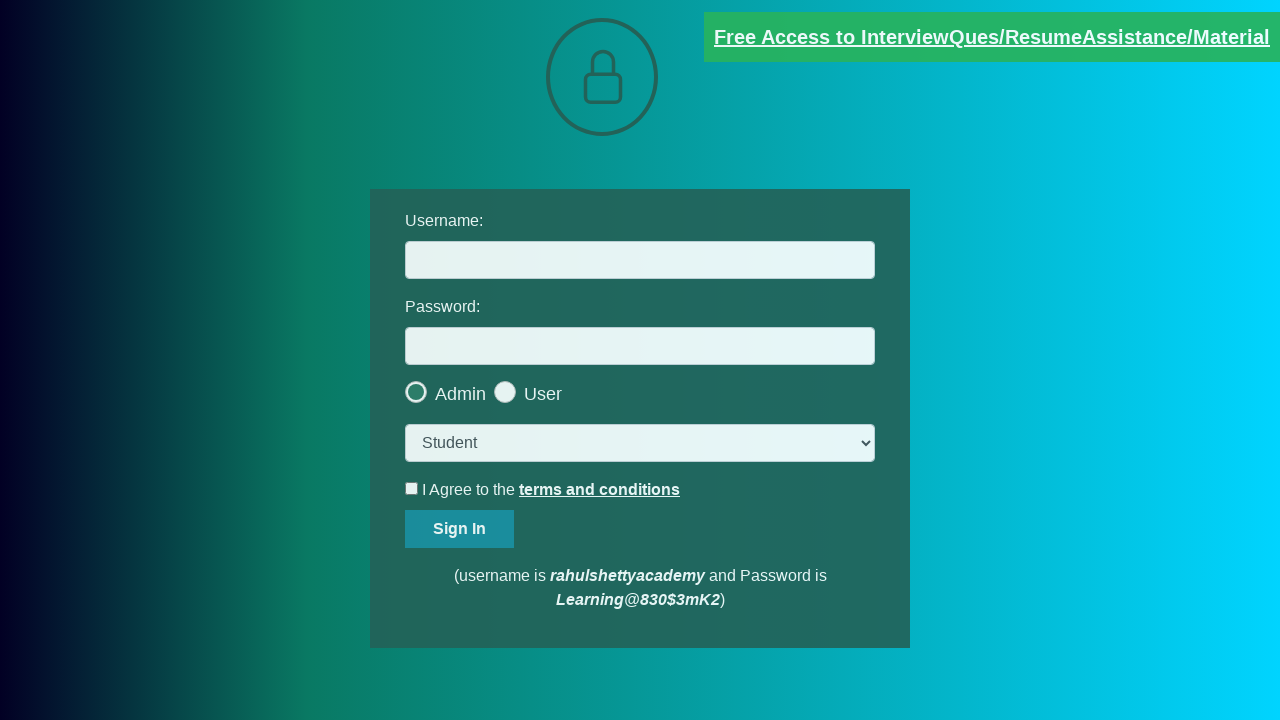

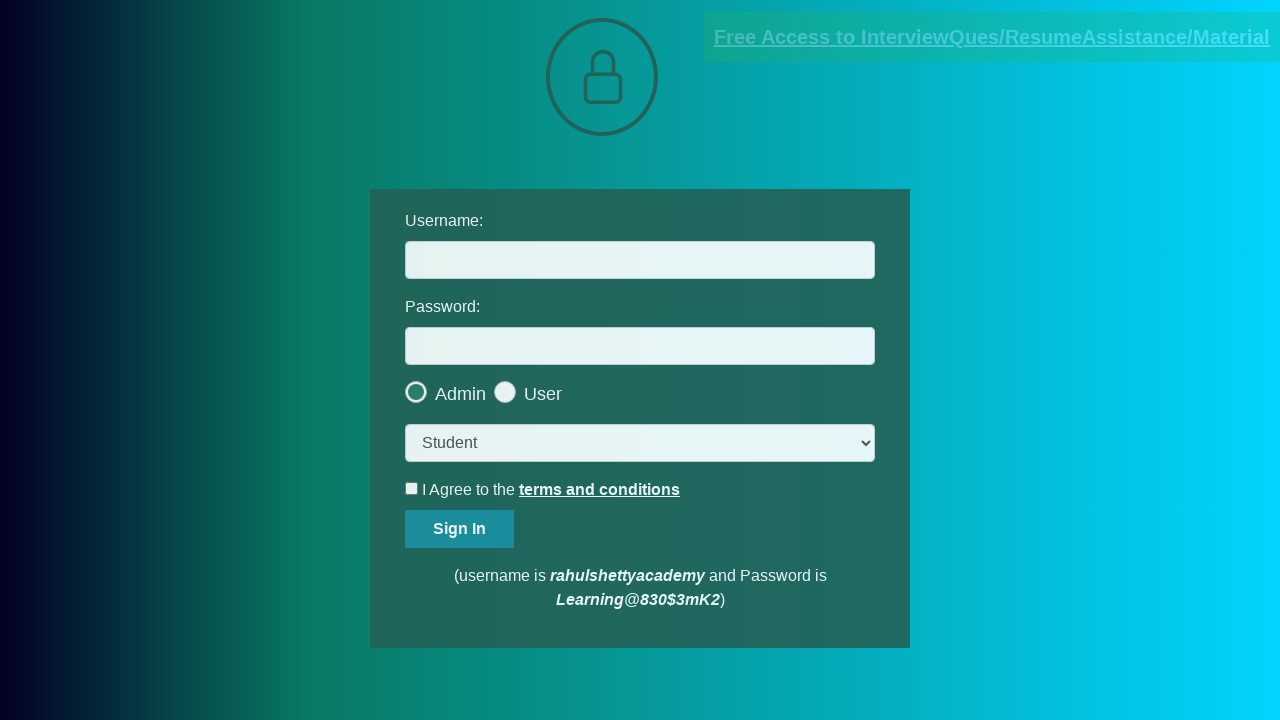